Fills out a practice form by entering personal information including name, email, phone number, gender, hobbies, and address using JavaScript execution

Starting URL: https://demoqa.com/automation-practice-form

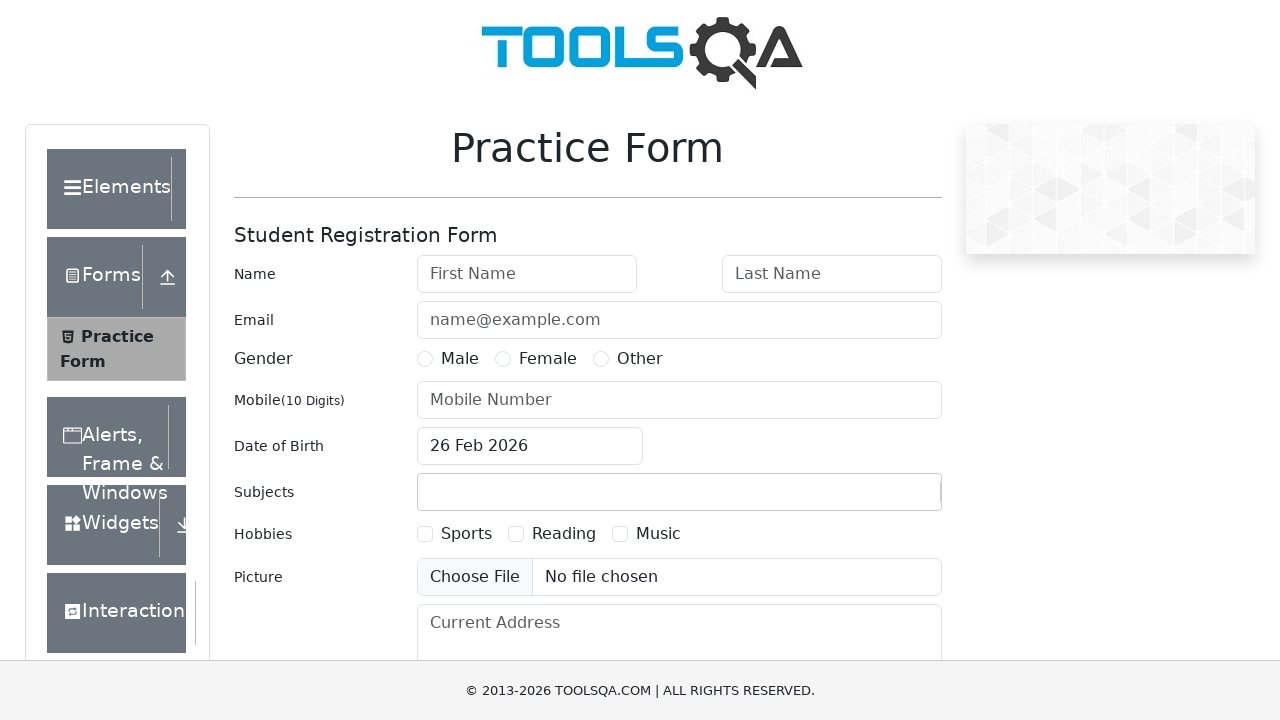

Waited for practice form to become visible
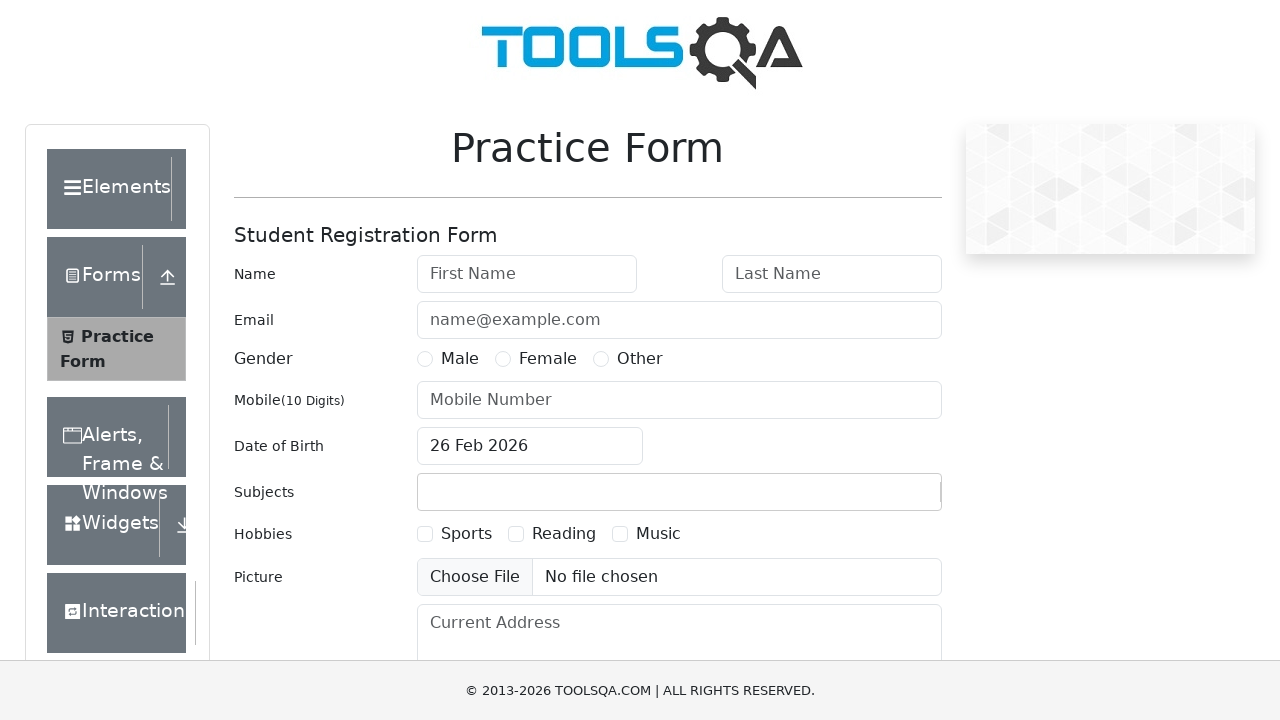

Filled form fields with personal information using JavaScript execution (name: John Smith, email: john.smith@example.com, phone: 9876543210, gender: Male, hobbies: Sports, address: 123 Test Street, Test City)
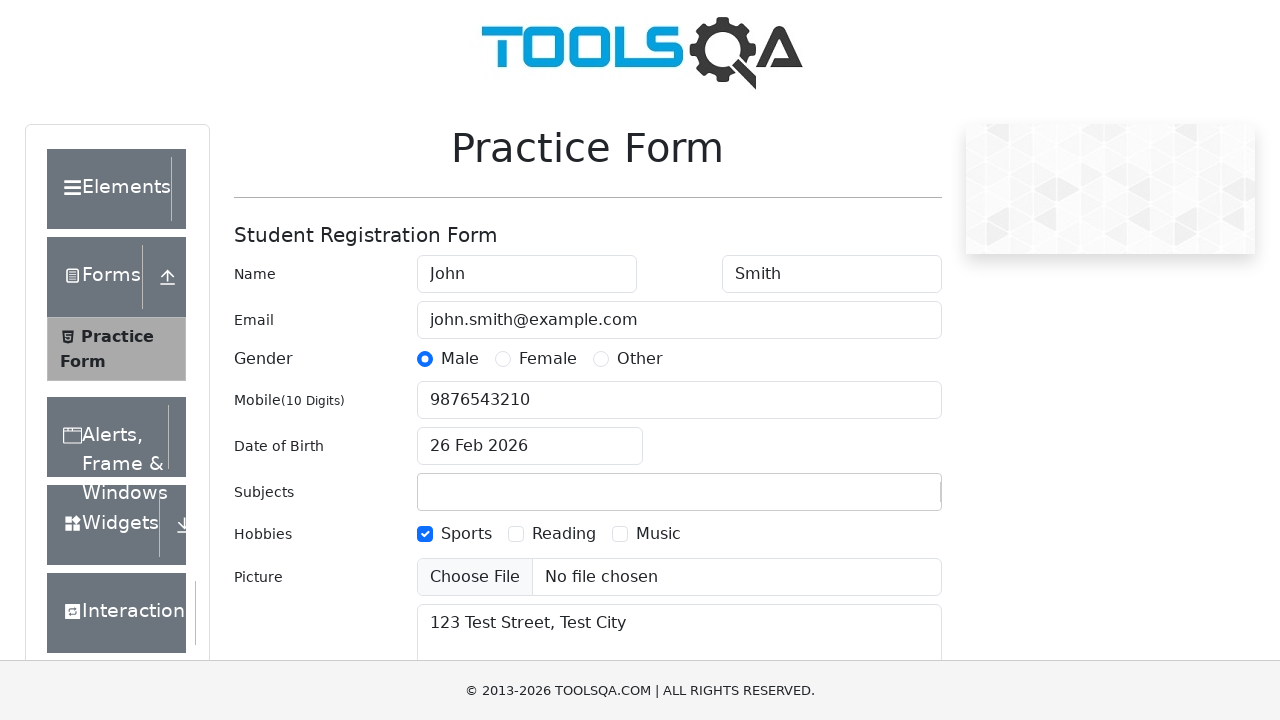

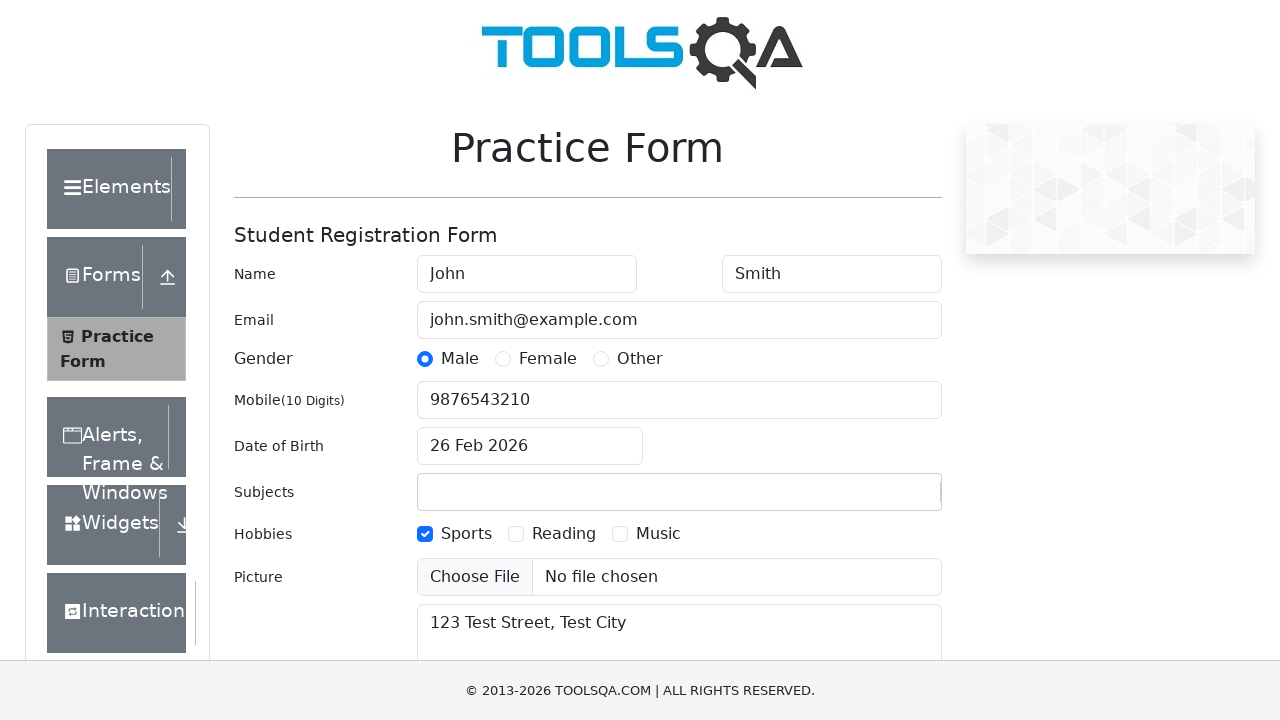